Tests multi-select dropdown functionality by scrolling to the select element and selecting multiple car options (Volvo and Audi) from a dropdown menu.

Starting URL: https://demoqa.com/select-menu

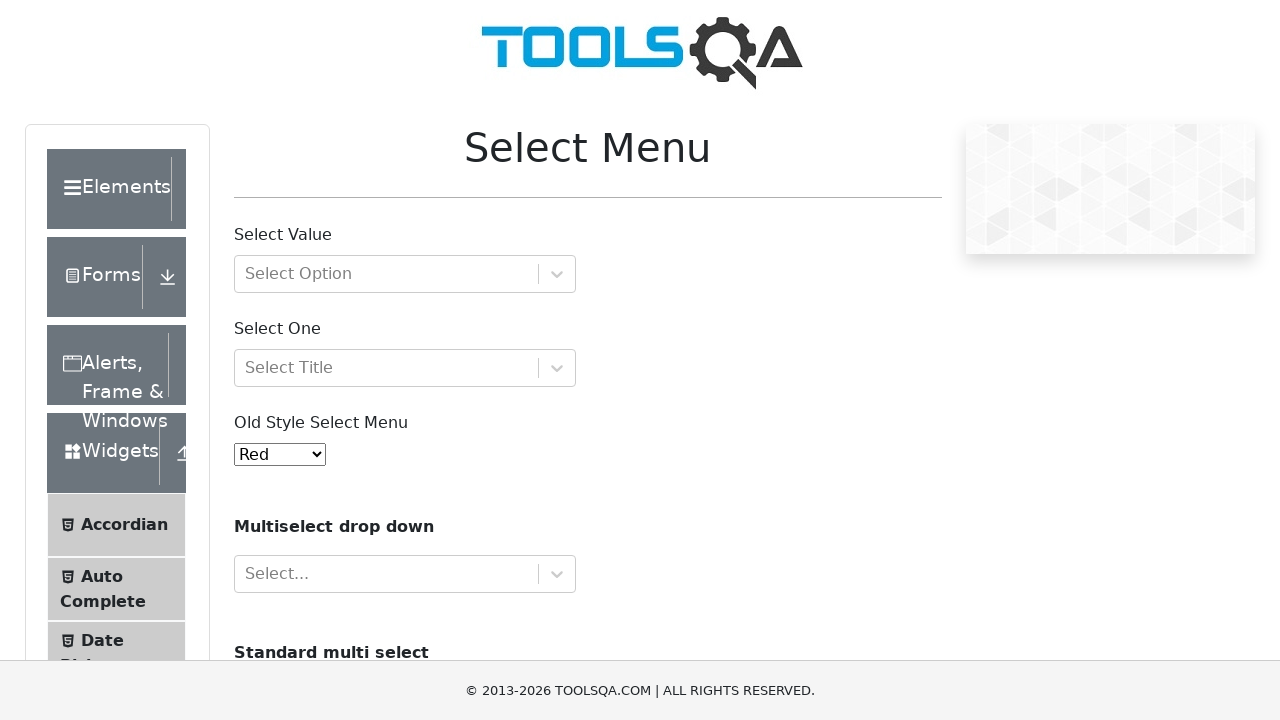

Scrolled down 300 pixels to make select element visible
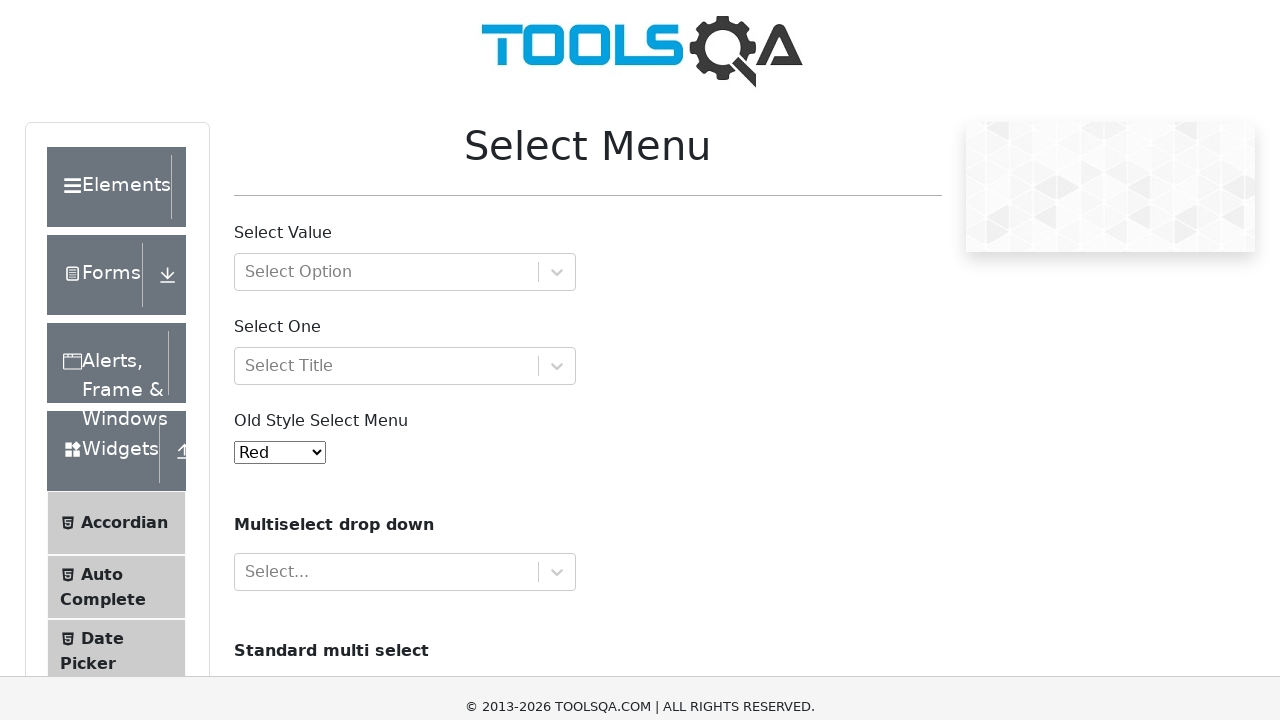

Multi-select dropdown #cars became visible
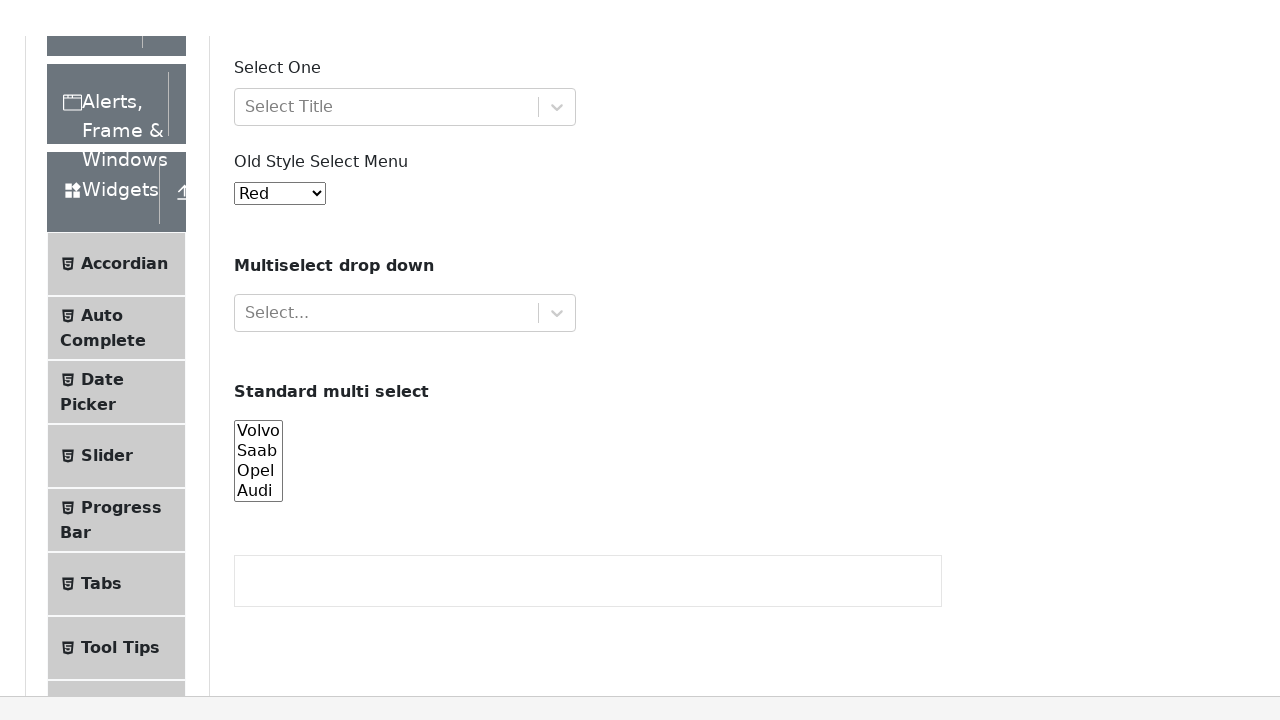

Selected 'Volvo' from the multi-select dropdown on #cars
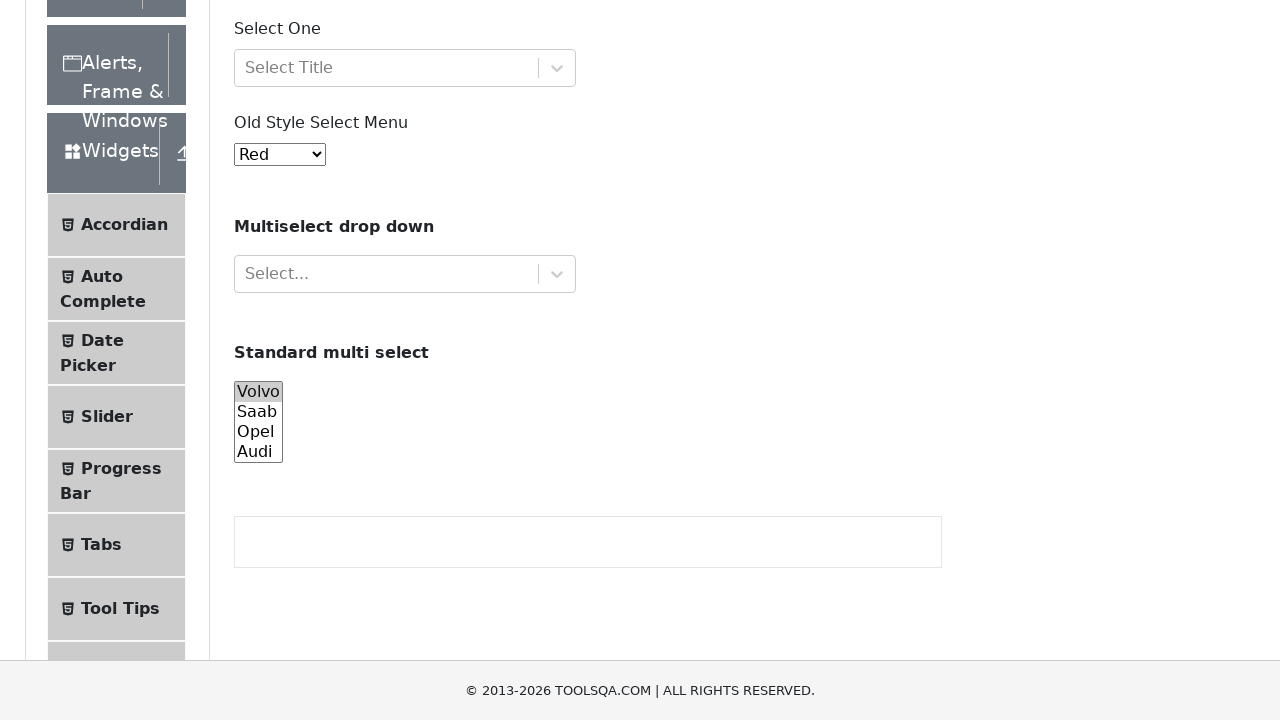

Selected 'Audi' from the multi-select dropdown on #cars
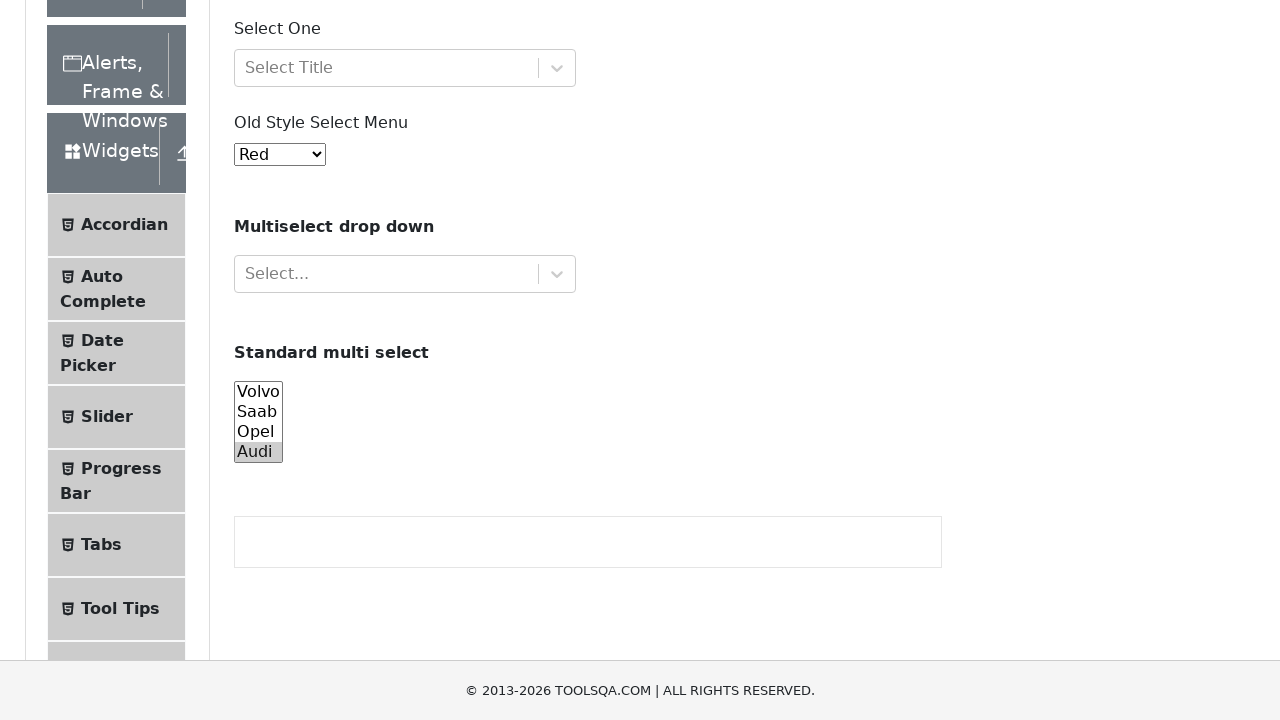

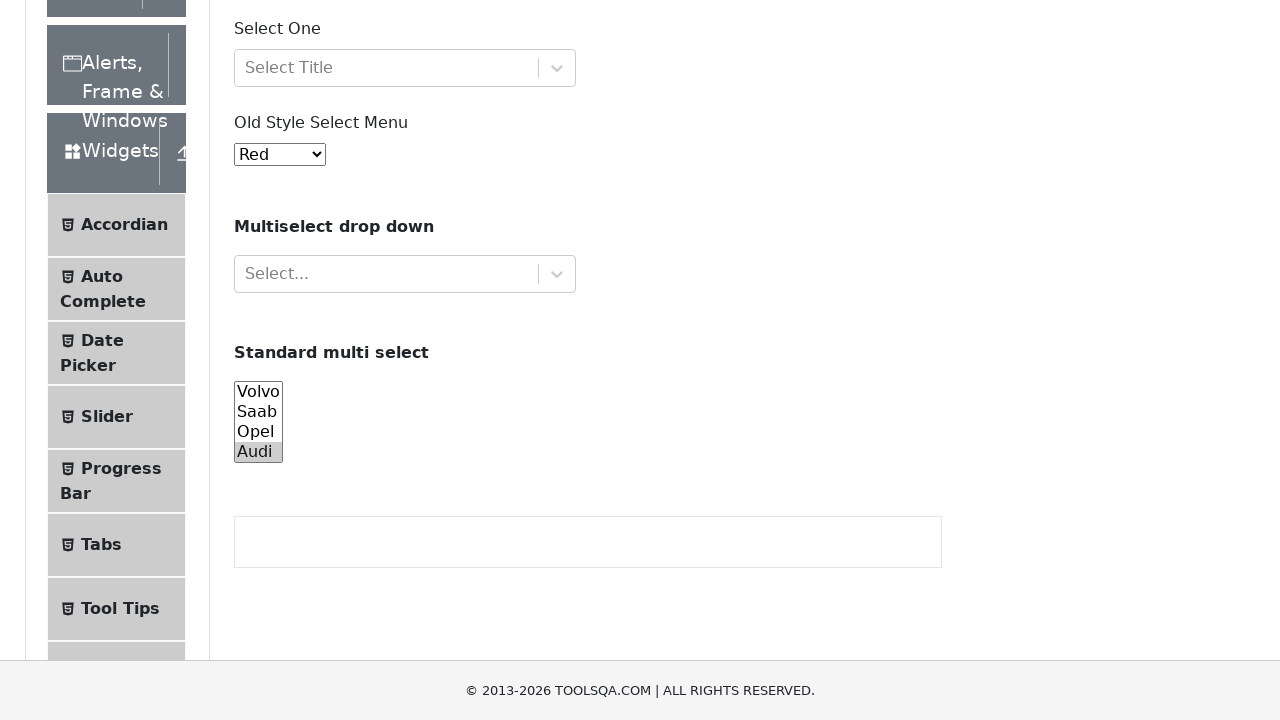